Tests browser prompt alert functionality by clicking a button to trigger a prompt, entering text into the prompt dialog, accepting it, and verifying the result message is displayed.

Starting URL: https://training-support.net/webelements/alerts

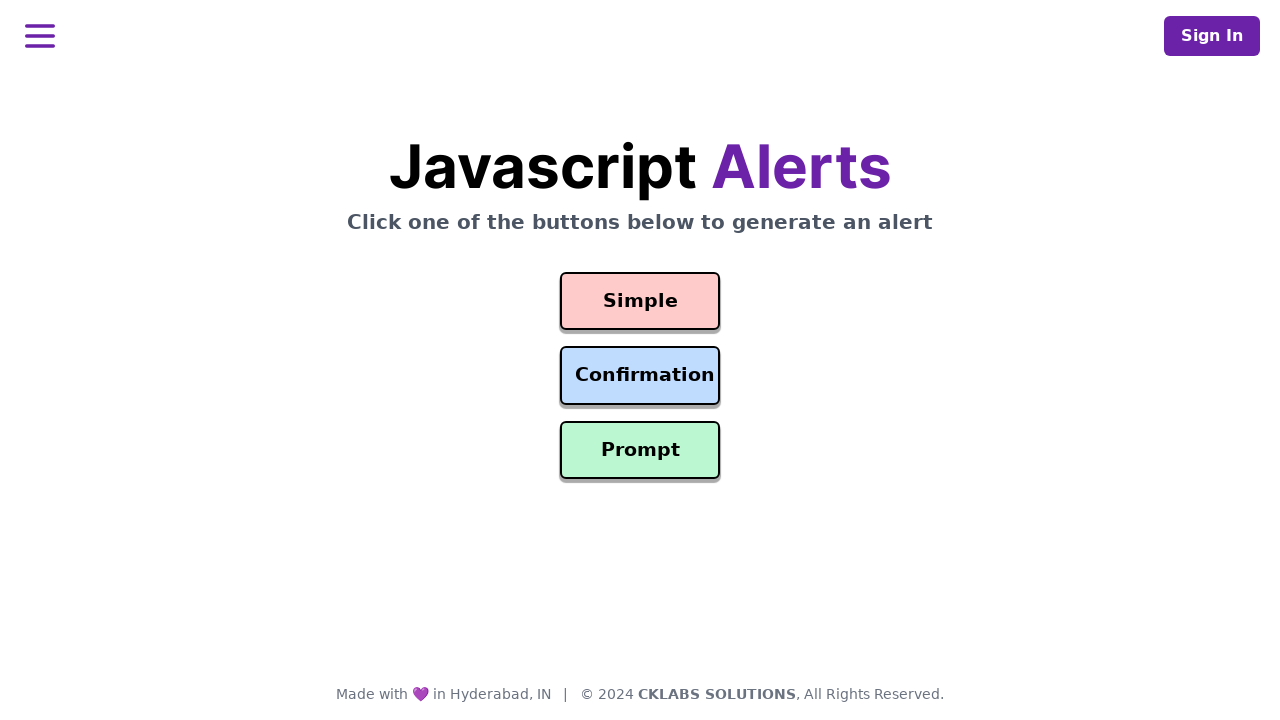

Clicked prompt button to trigger alert dialog at (640, 450) on #prompt
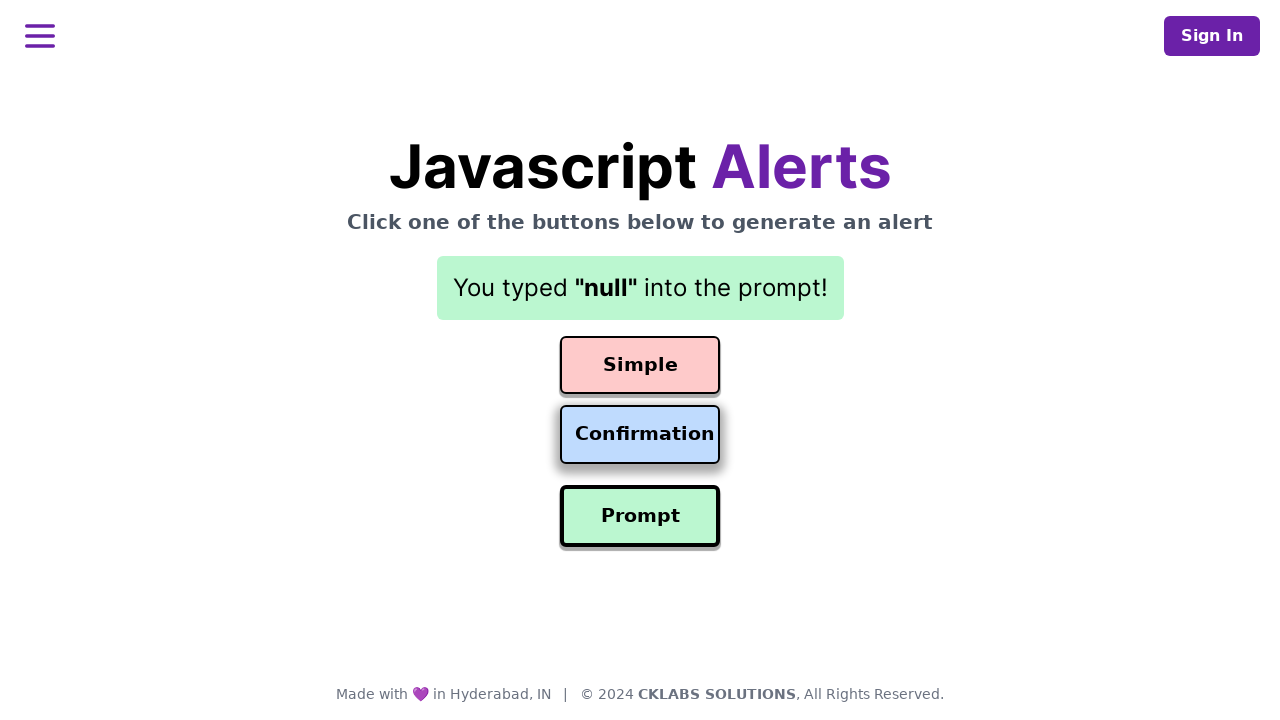

Set up dialog handler to accept prompt with text 'Awesome!'
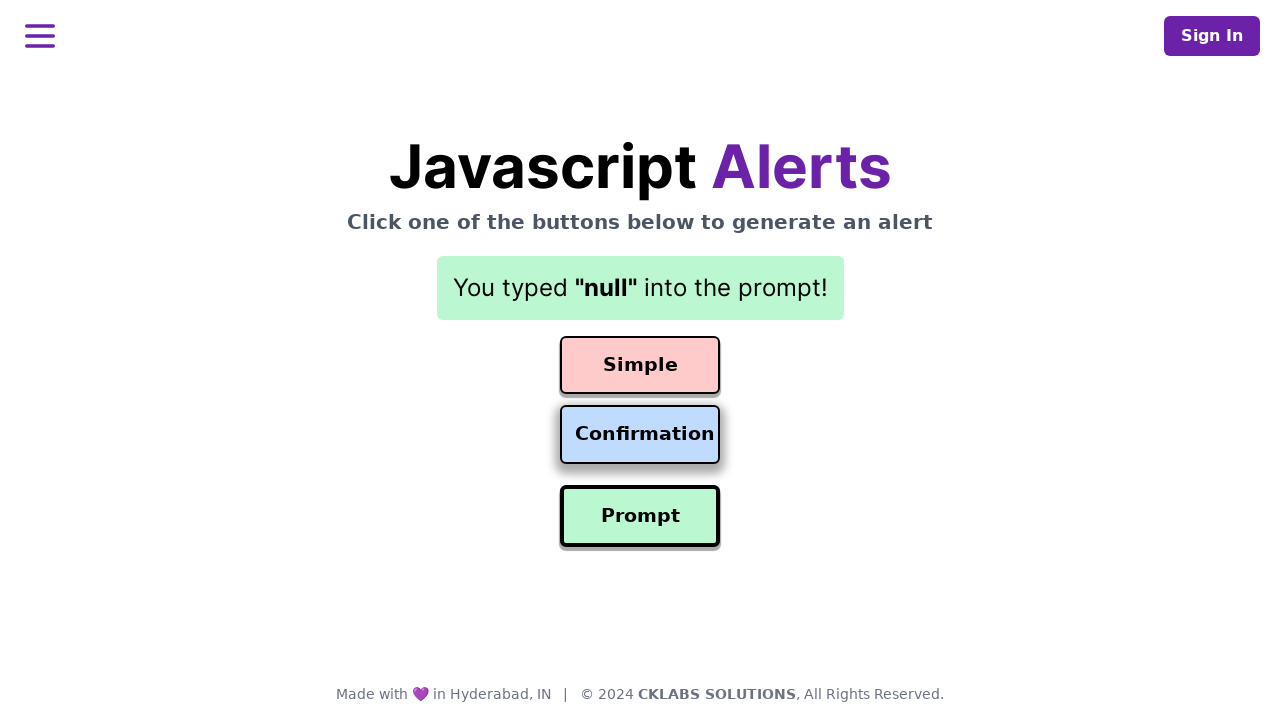

Re-clicked prompt button to trigger dialog after handler setup at (640, 516) on #prompt
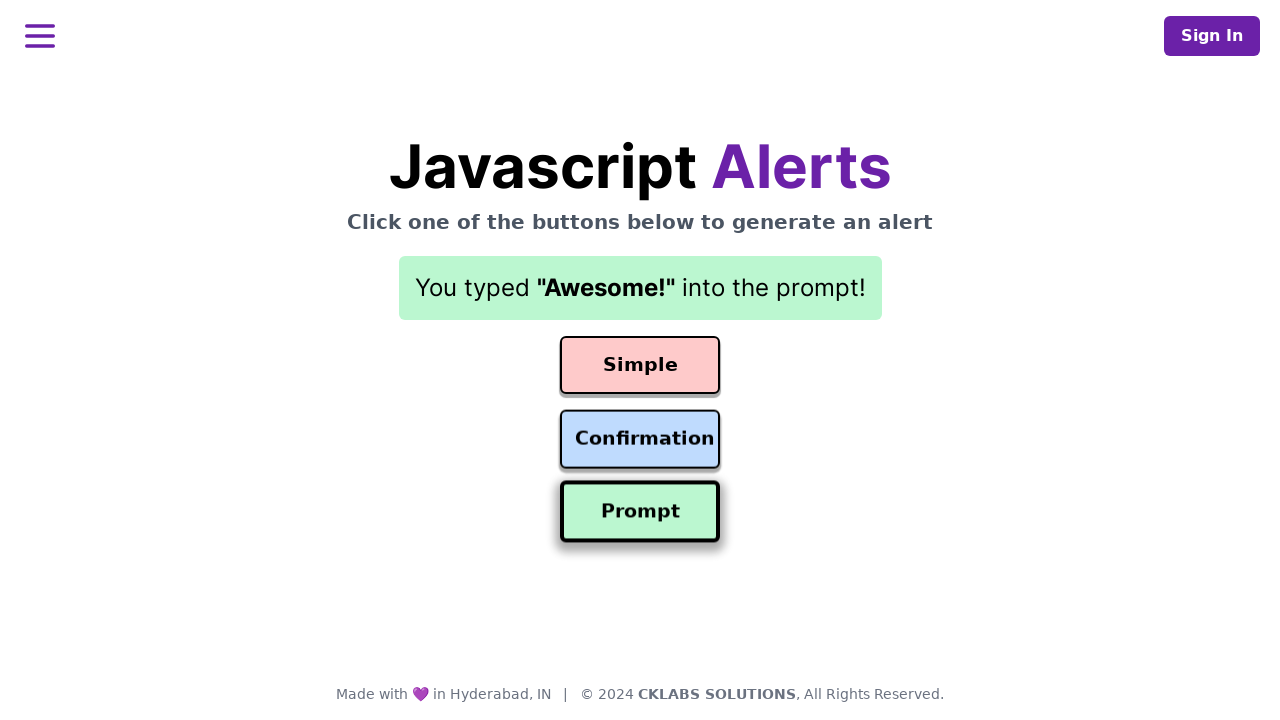

Waited for result message element to appear
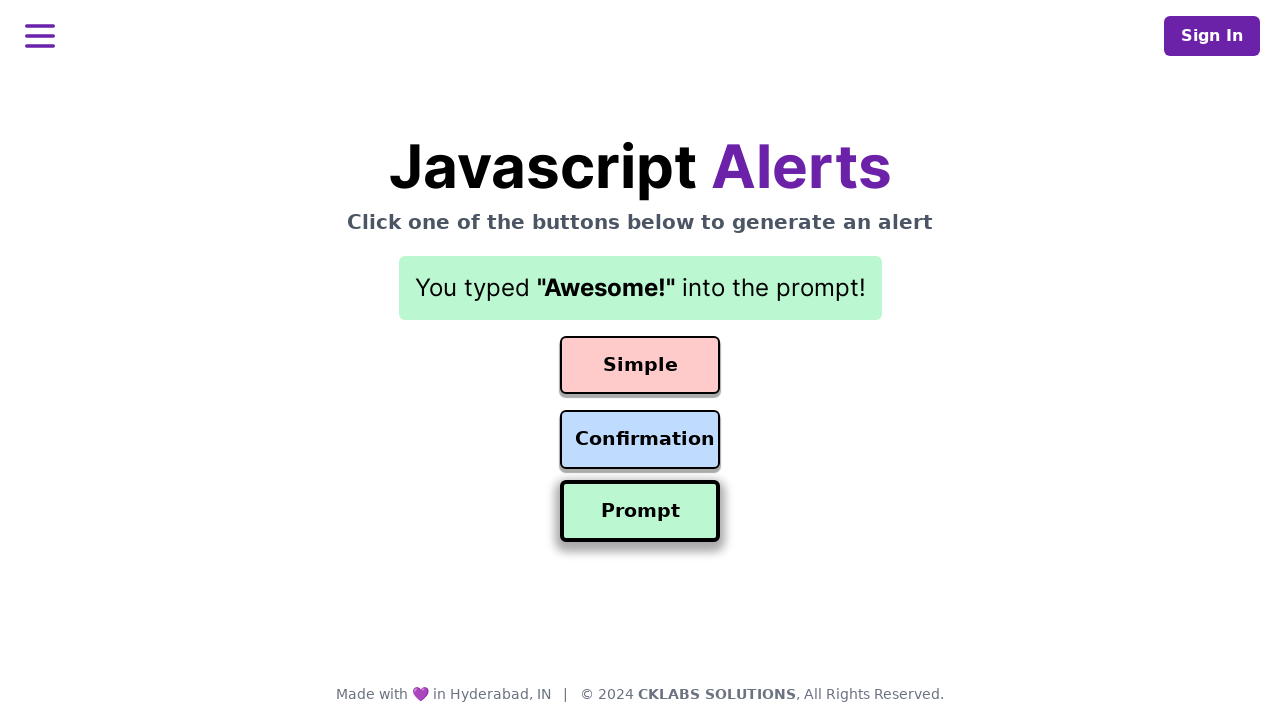

Retrieved result text: You typed "Awesome!" into the prompt!
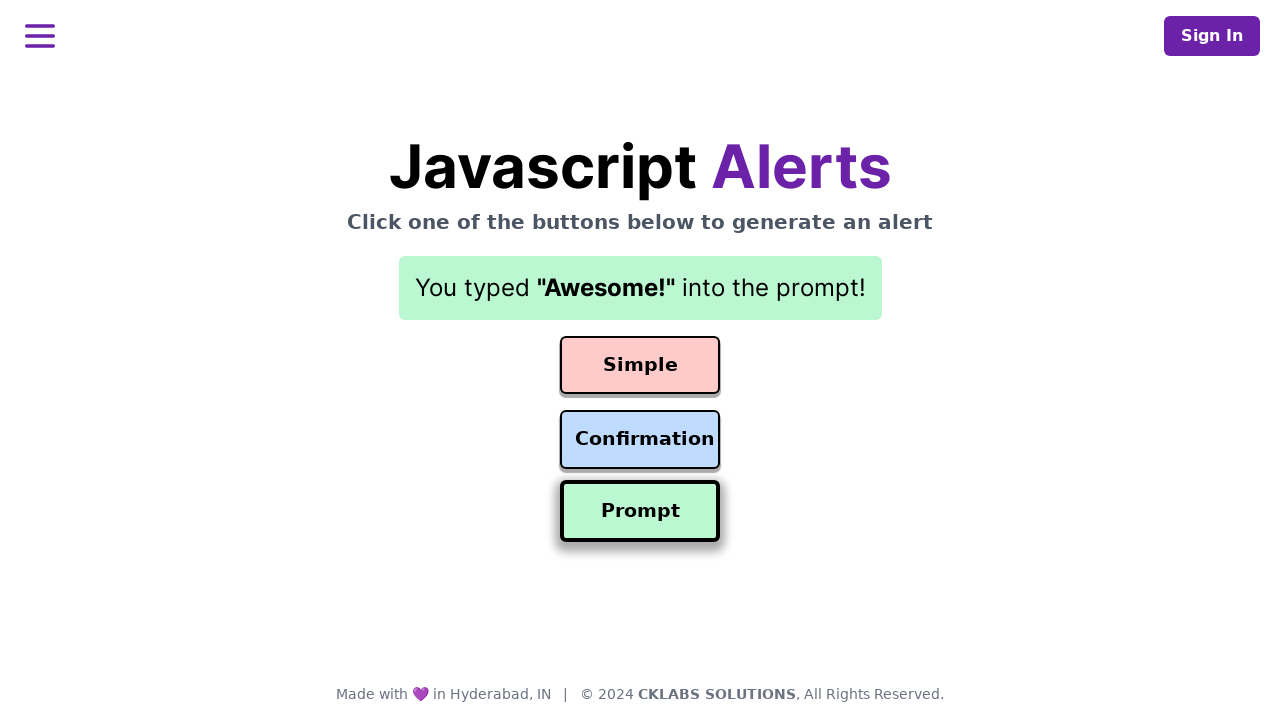

Printed result message to console
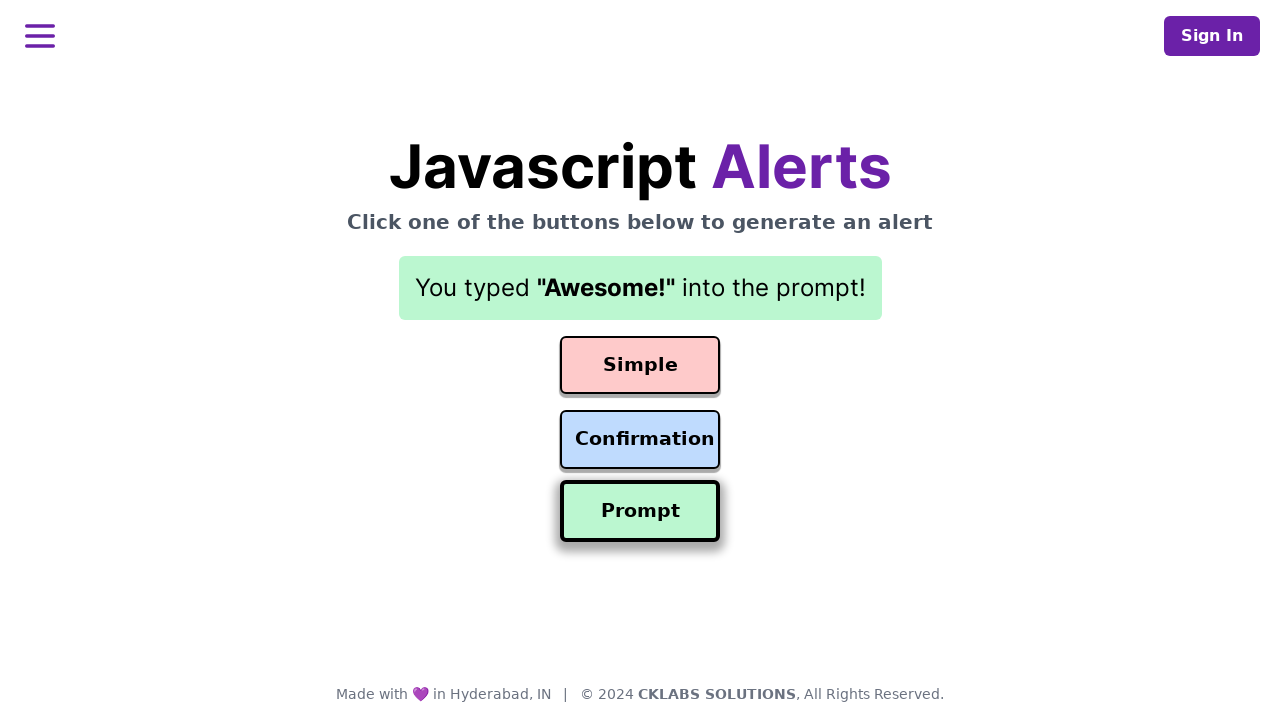

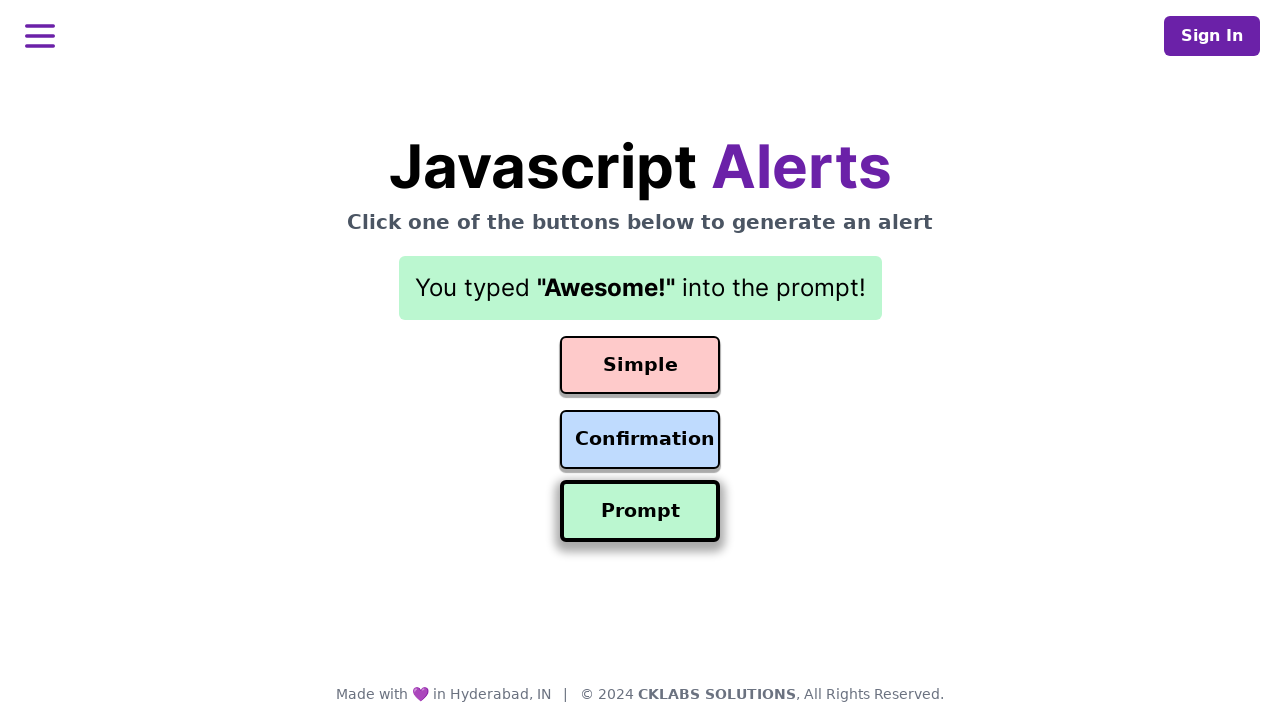